Tests confirmation alert handling by triggering a confirm dialog and accepting it

Starting URL: https://demoqa.com/alerts

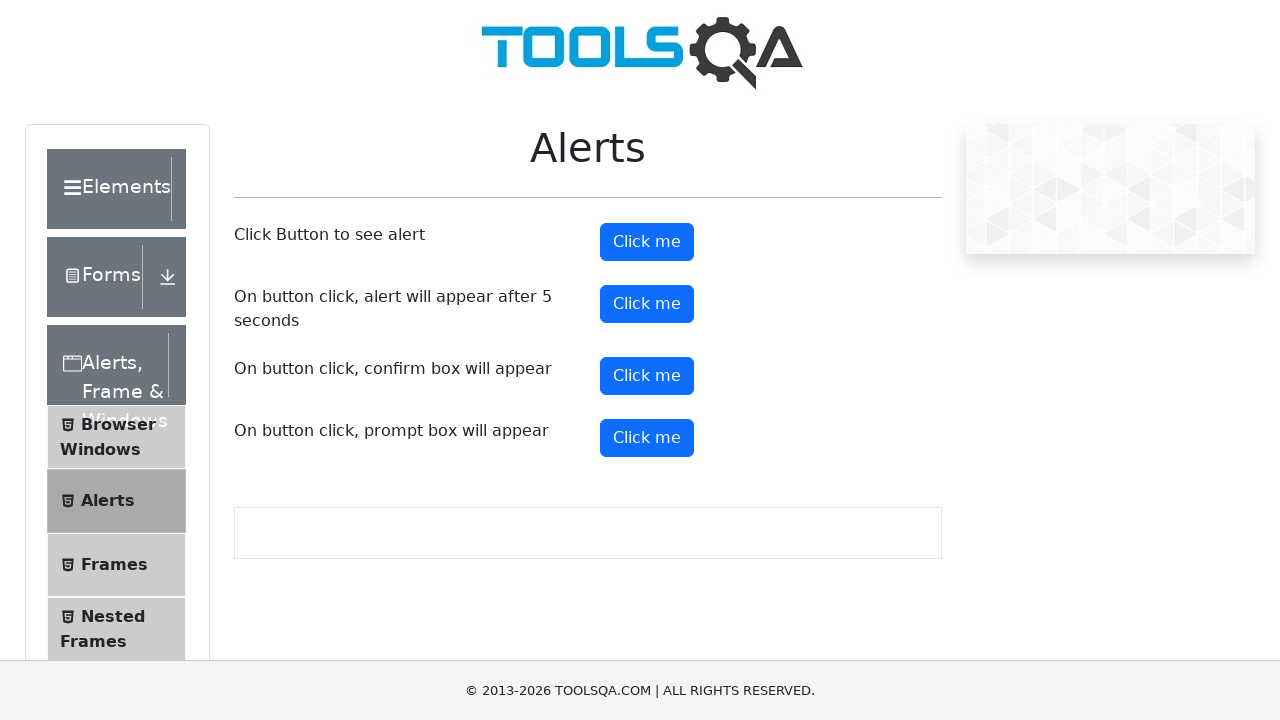

Set up dialog handler to accept confirmation alerts
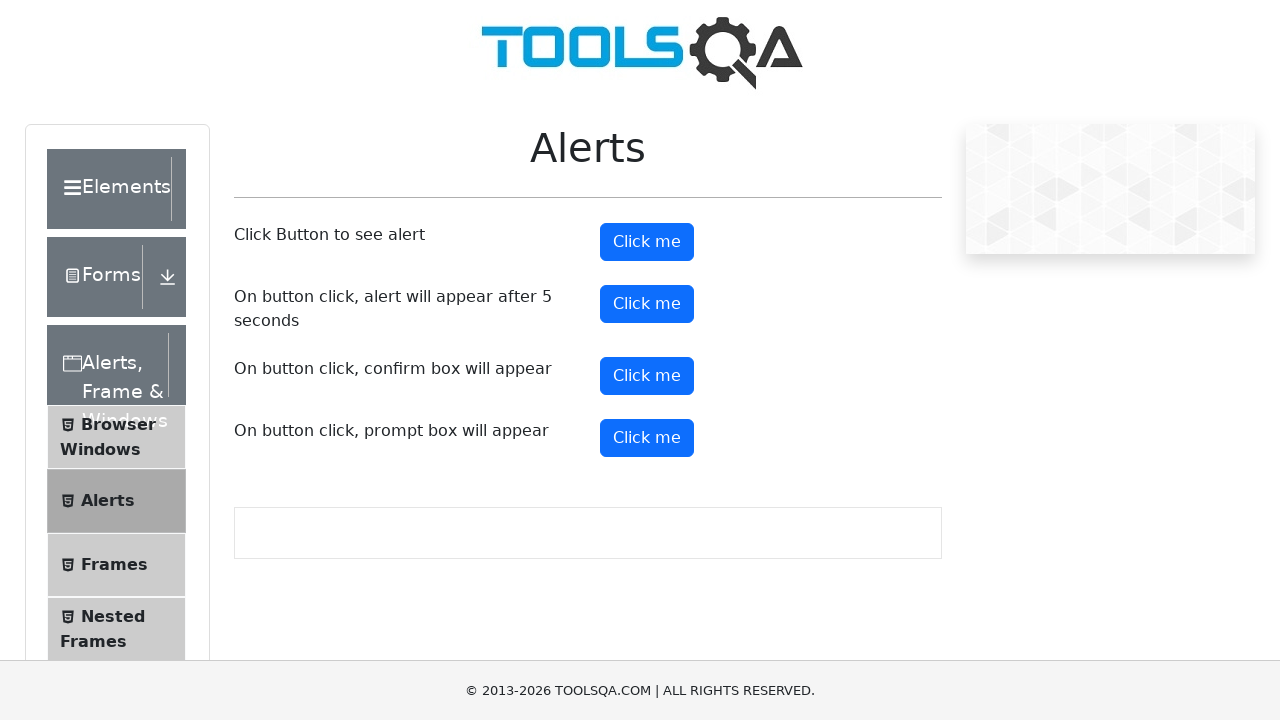

Clicked confirm button to trigger confirmation alert at (647, 376) on #confirmButton
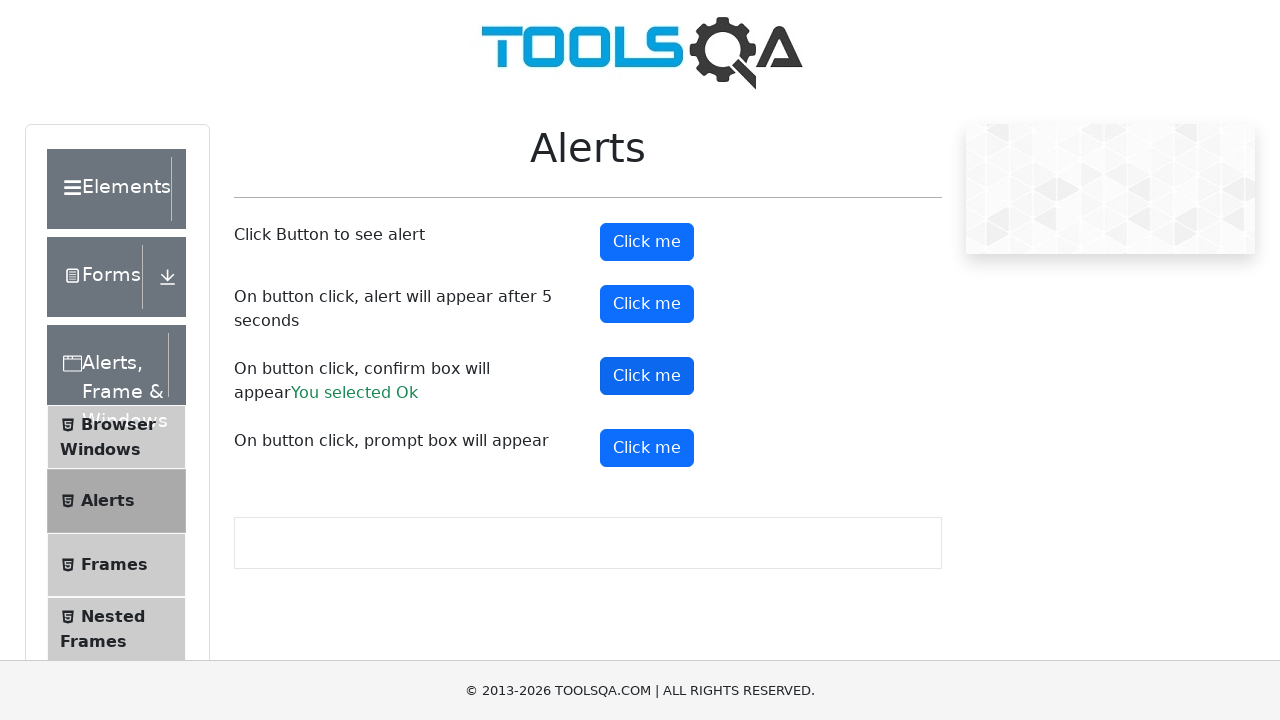

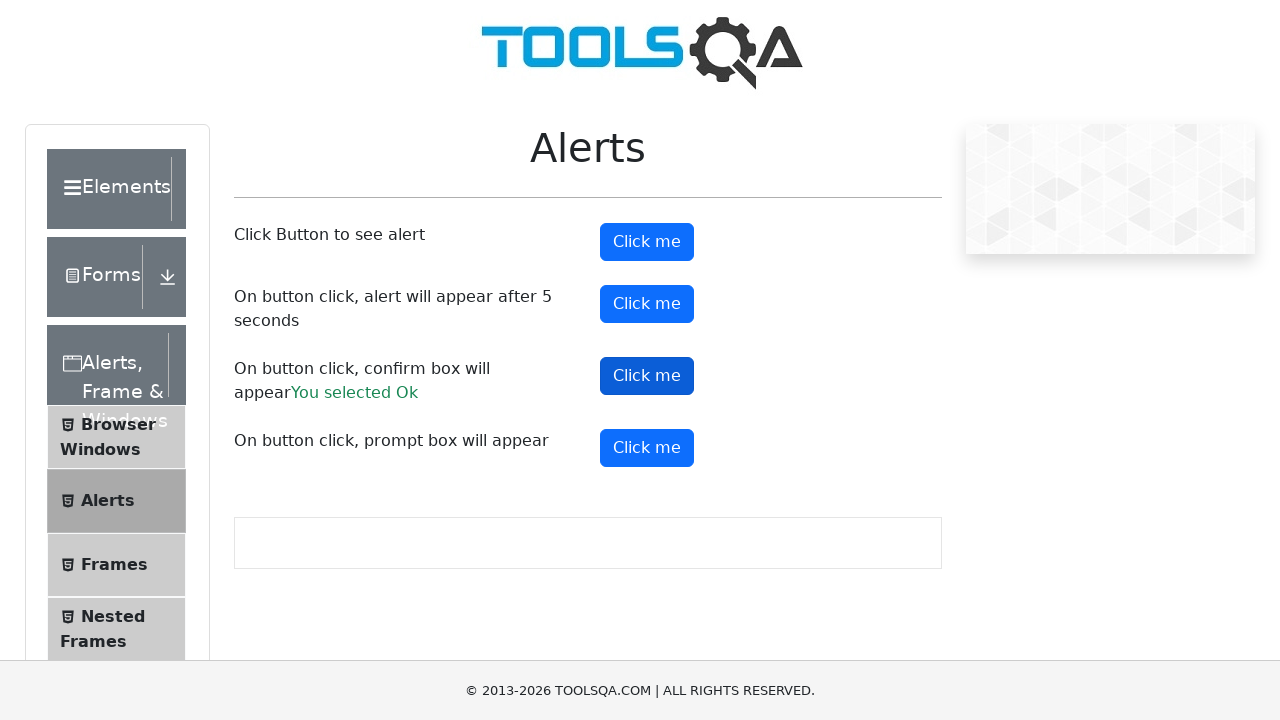